Opens the scheduling modal and verifies the Submit button is present

Starting URL: https://test-a-pet.vercel.app/

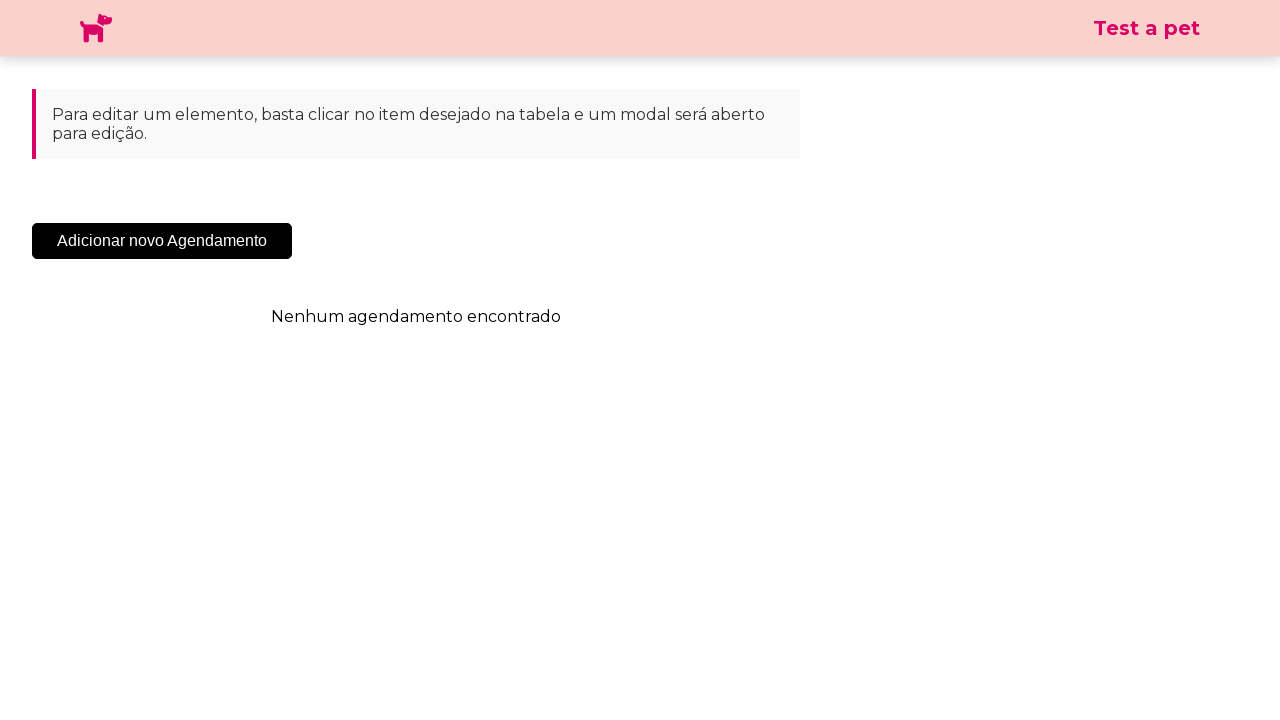

Clicked the 'Add New Appointment' button to open scheduling modal at (162, 241) on .sc-cHqXqK.kZzwzX
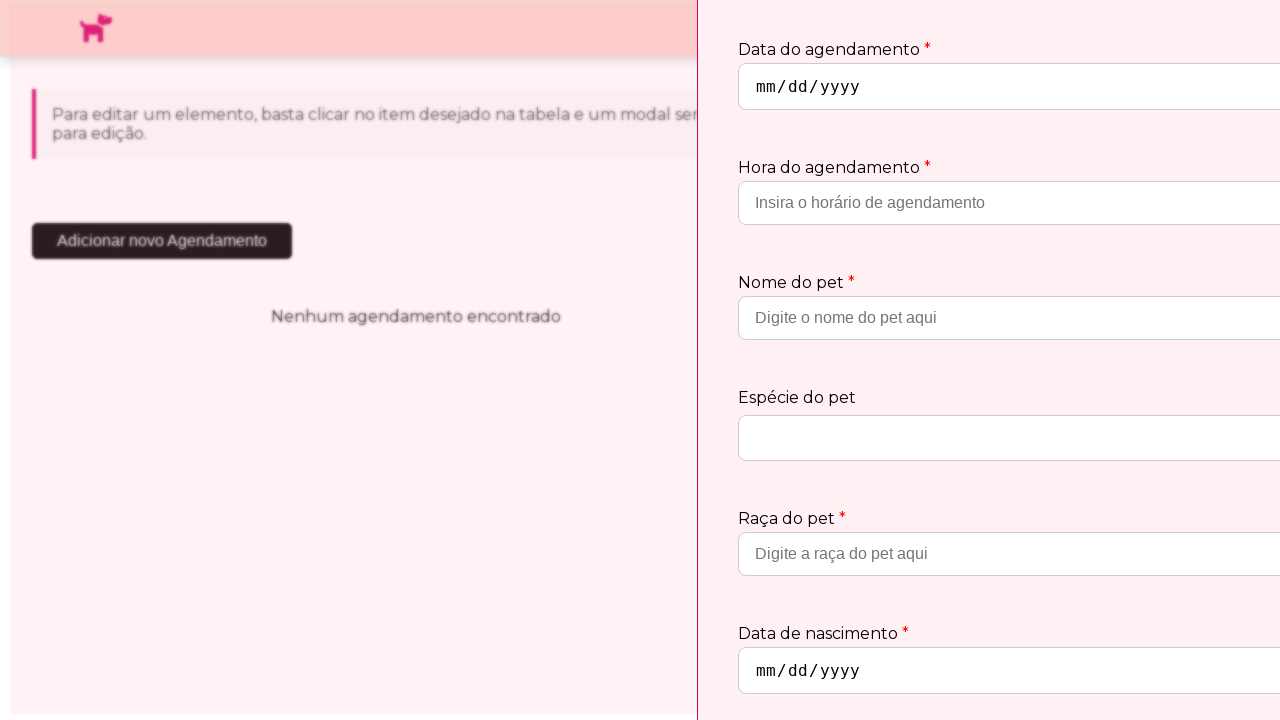

Submit button appeared and is visible in the scheduling modal
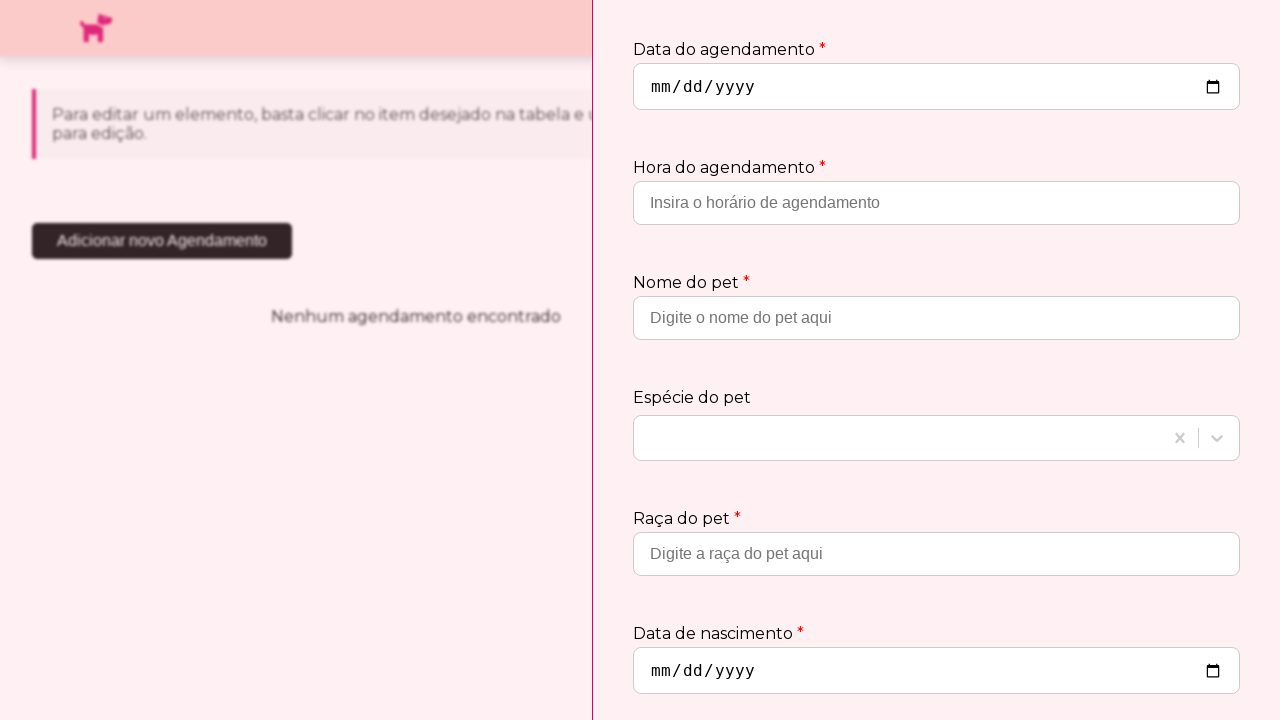

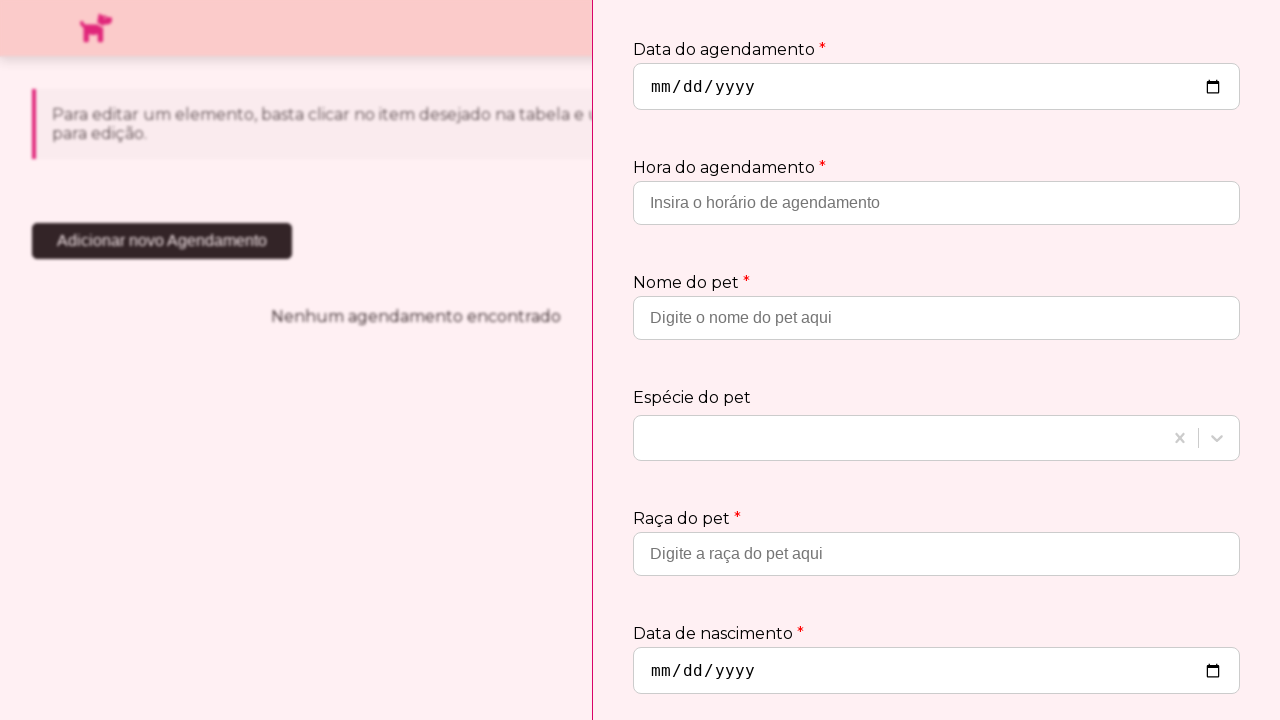